Tests dropdown selection functionality by navigating to the dropdown page and selecting an option by index

Starting URL: https://practice.cydeo.com/

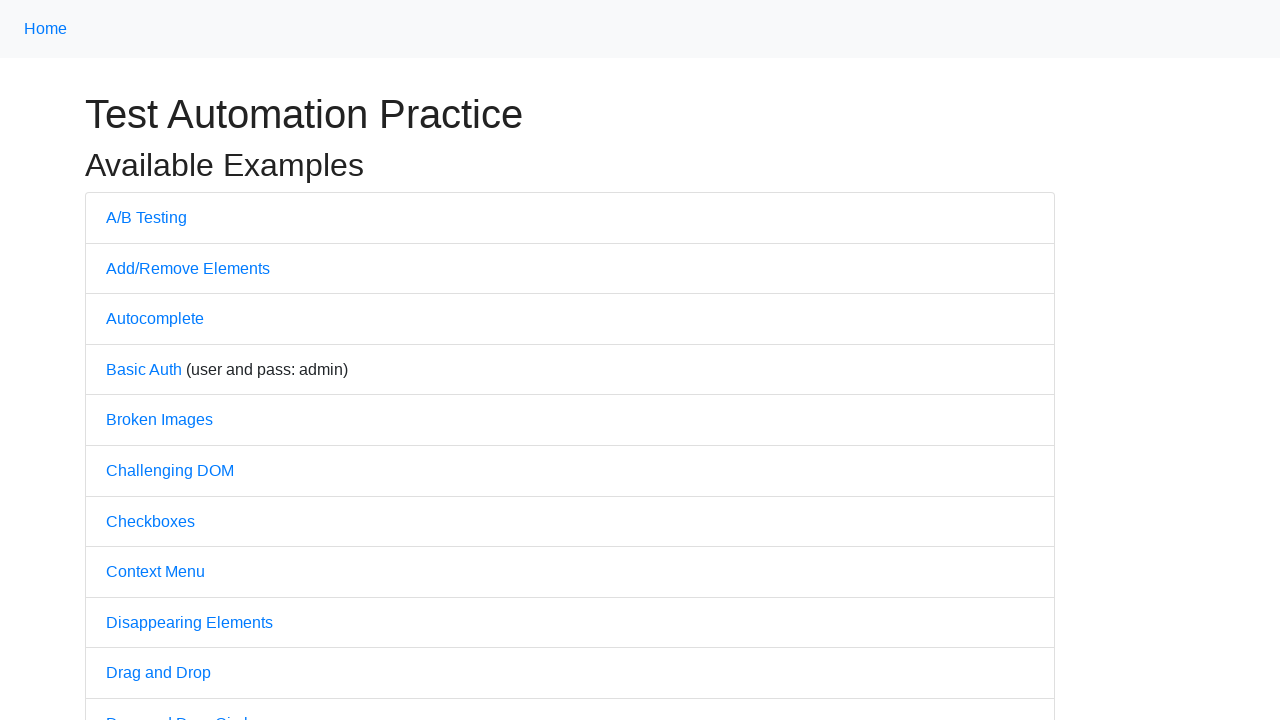

Clicked on Dropdown link at (143, 360) on text='Dropdown'
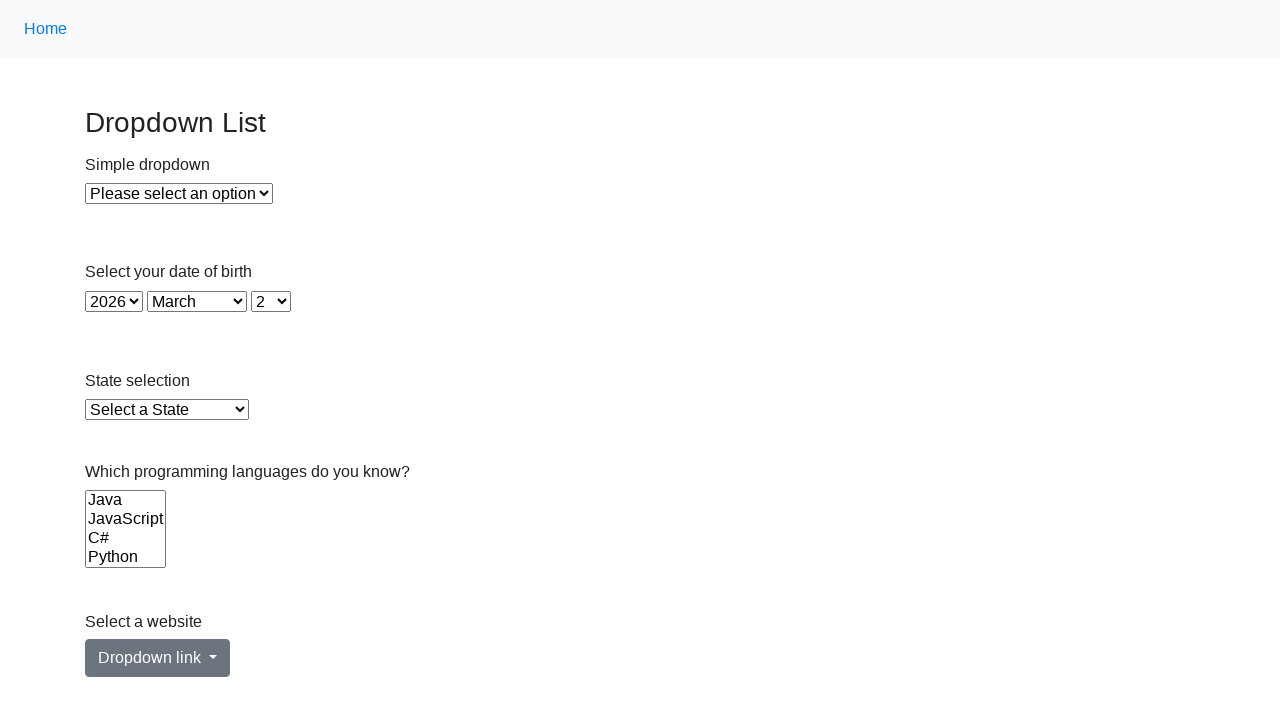

Selected option by index 1 from the dropdown on xpath=//select[@id='dropdown']
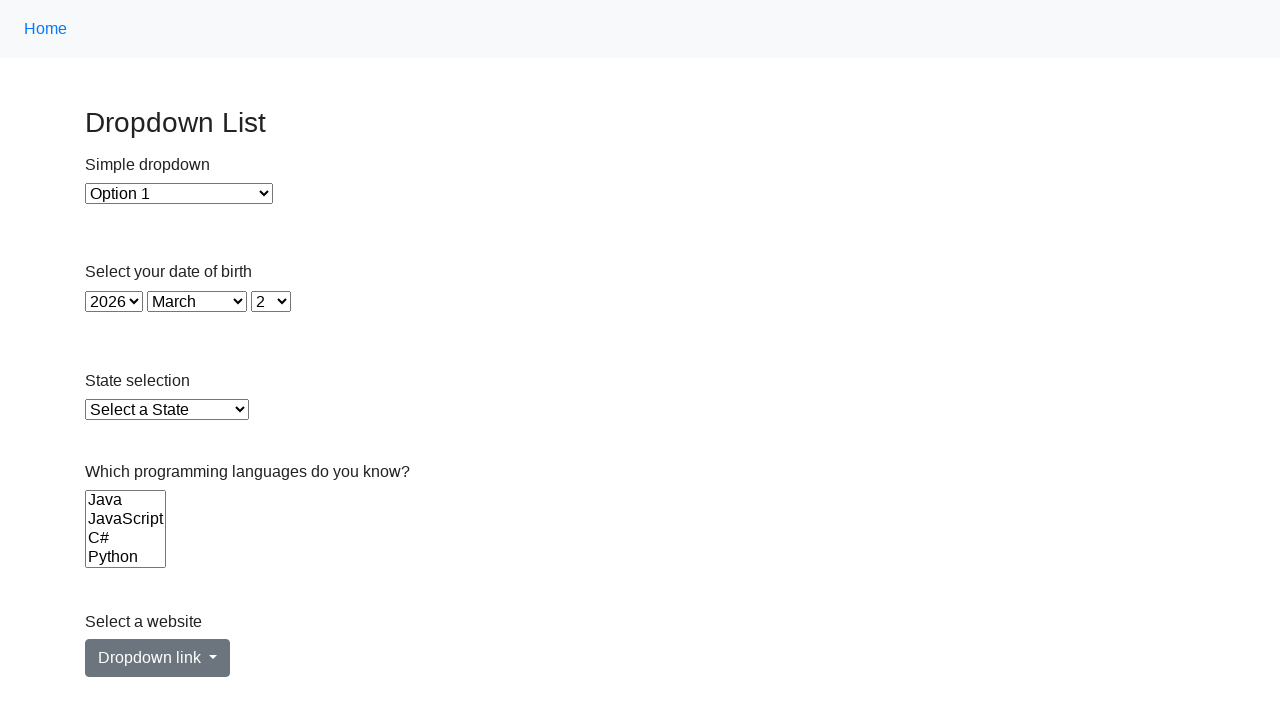

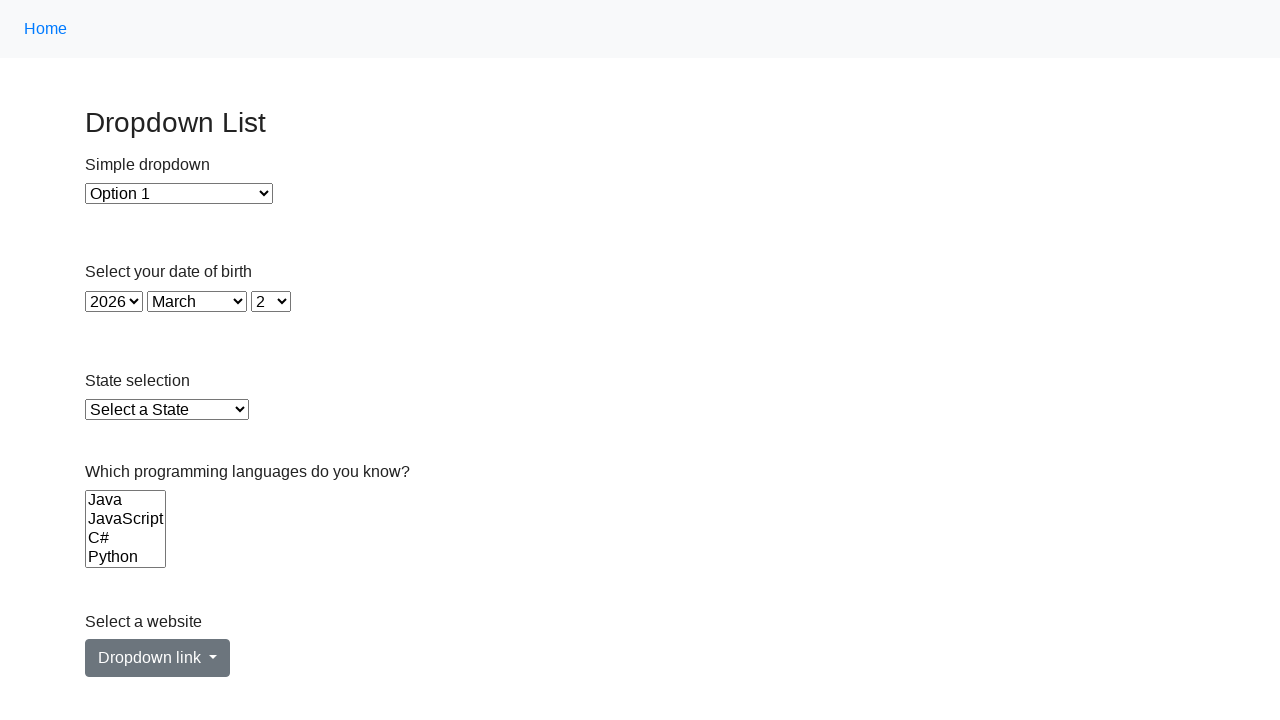